Navigates to a Steam market item listing page, clicks to show buy order details, and reads the buy order book data from the table

Starting URL: https://steamcommunity.com/market/listings/730/AK-47%20%7C%20Redline%20%28Field-Tested%29

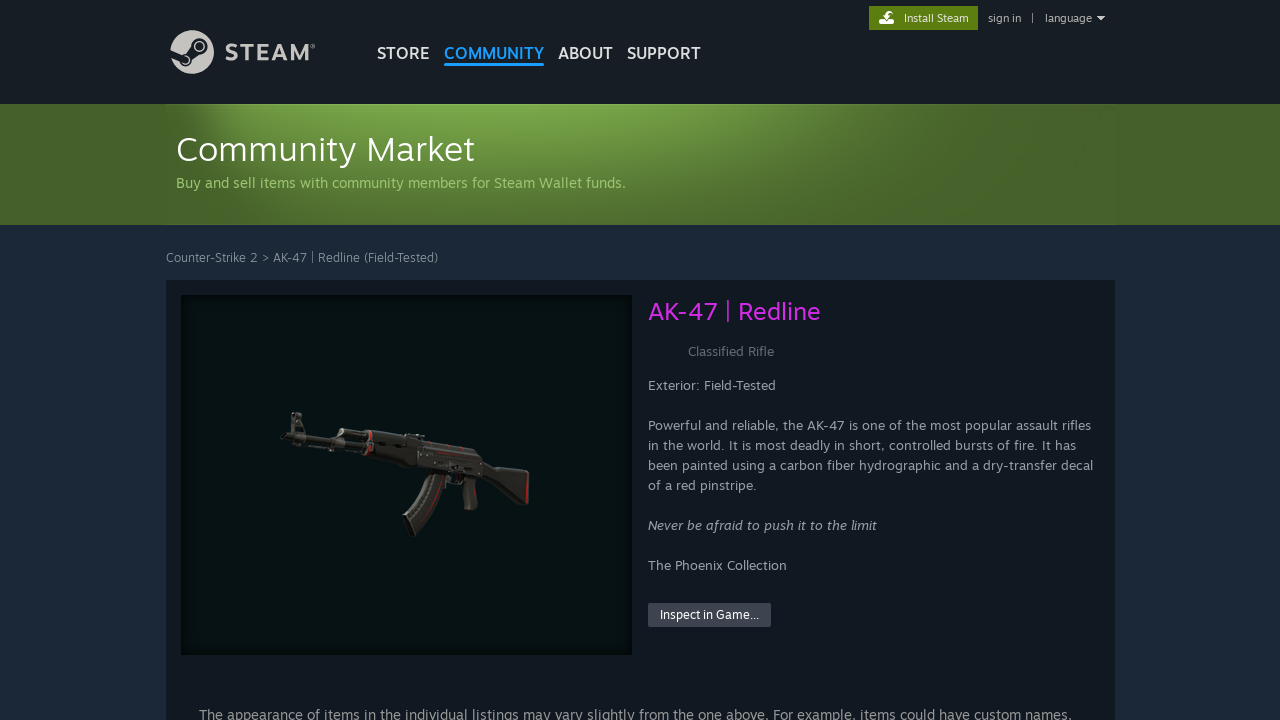

Waited for buy order info show details button to load
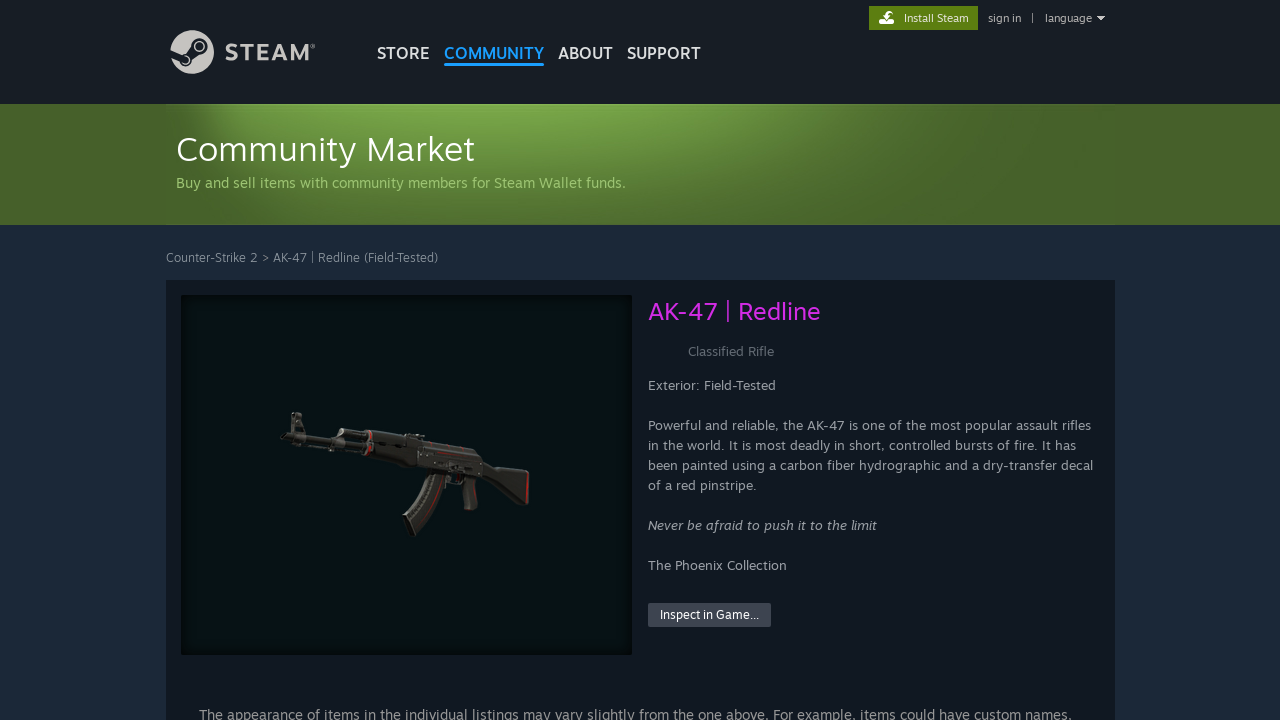

Clicked to show buy order details at (234, 360) on #market_buyorder_info_show_details > span
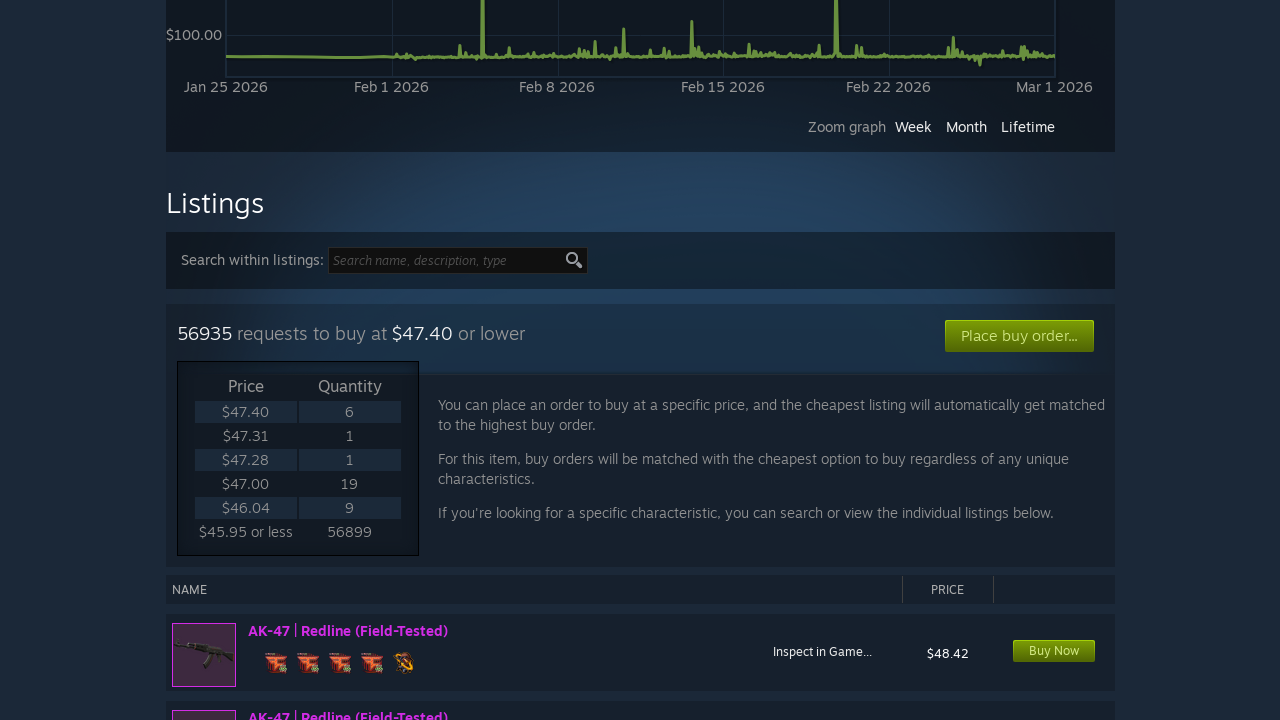

Buy order book table loaded and visible
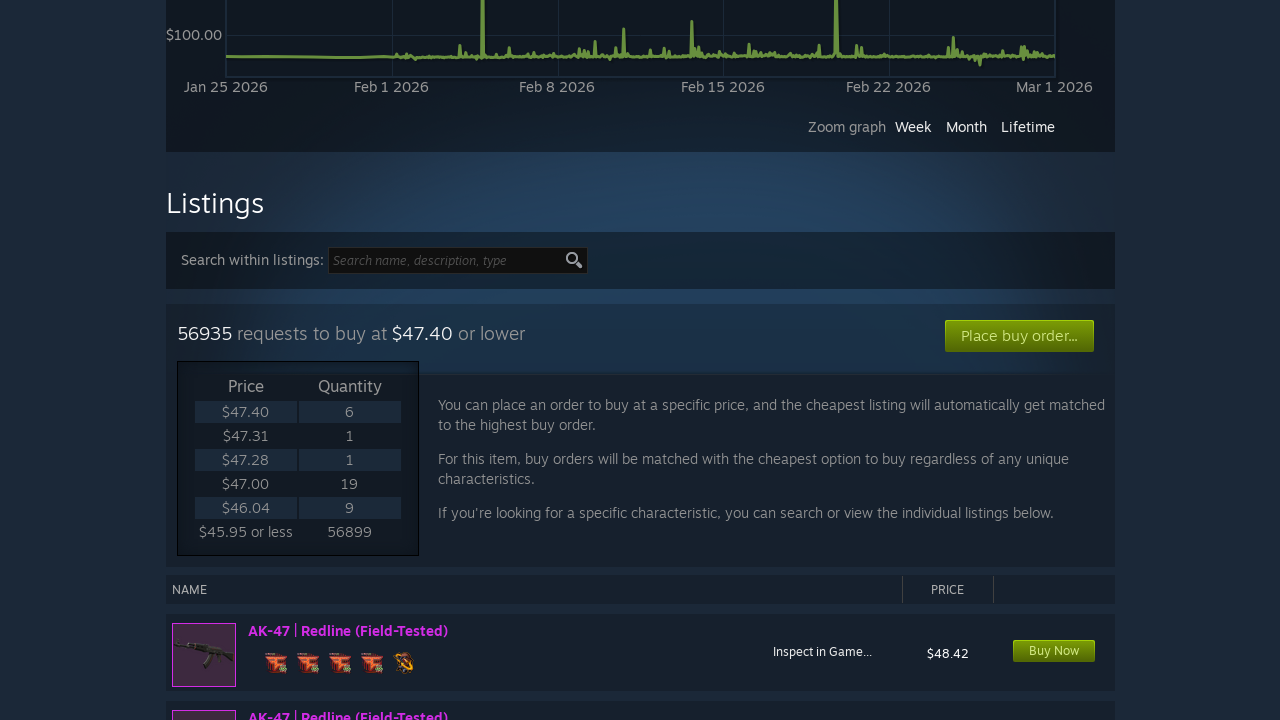

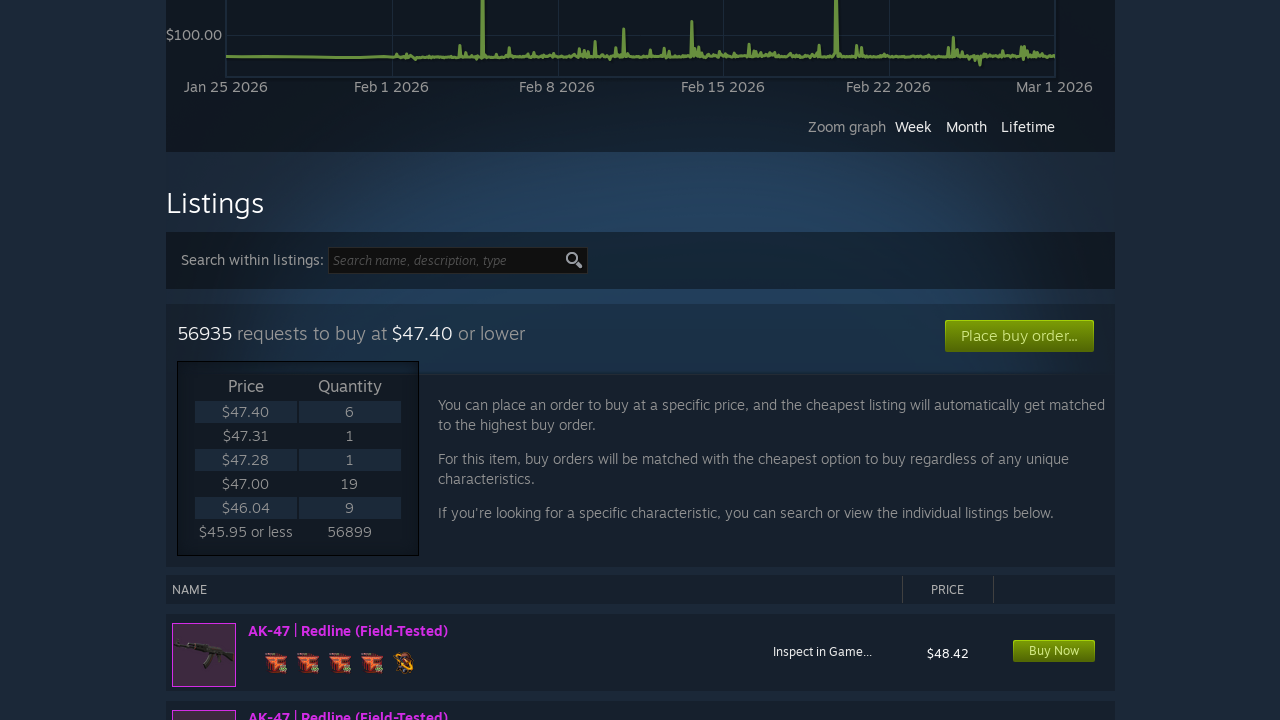